Tests mouse button clicking actions on the OrangeHRM demo site using simulated mouse events

Starting URL: https://opensource-demo.orangehrmlive.com/

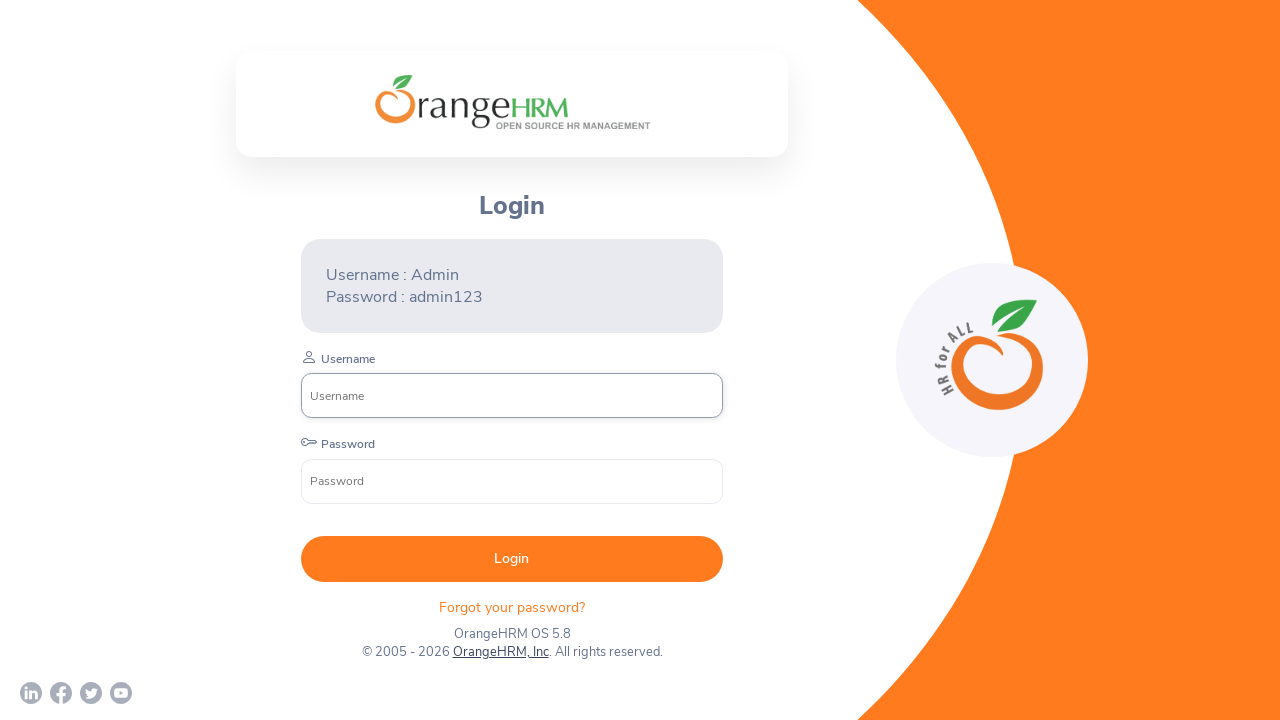

Simulated left mouse button click at coordinates (100, 100) at (100, 100)
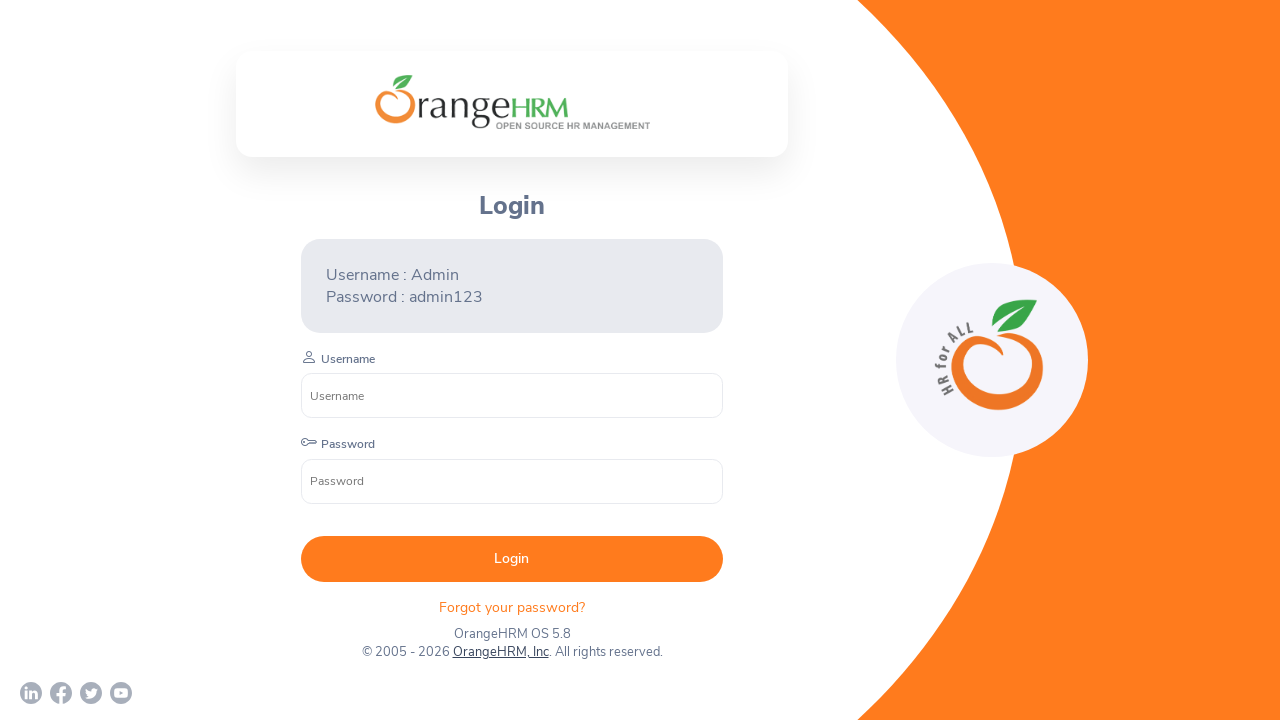

Simulated middle mouse button click at coordinates (100, 100) at (100, 100)
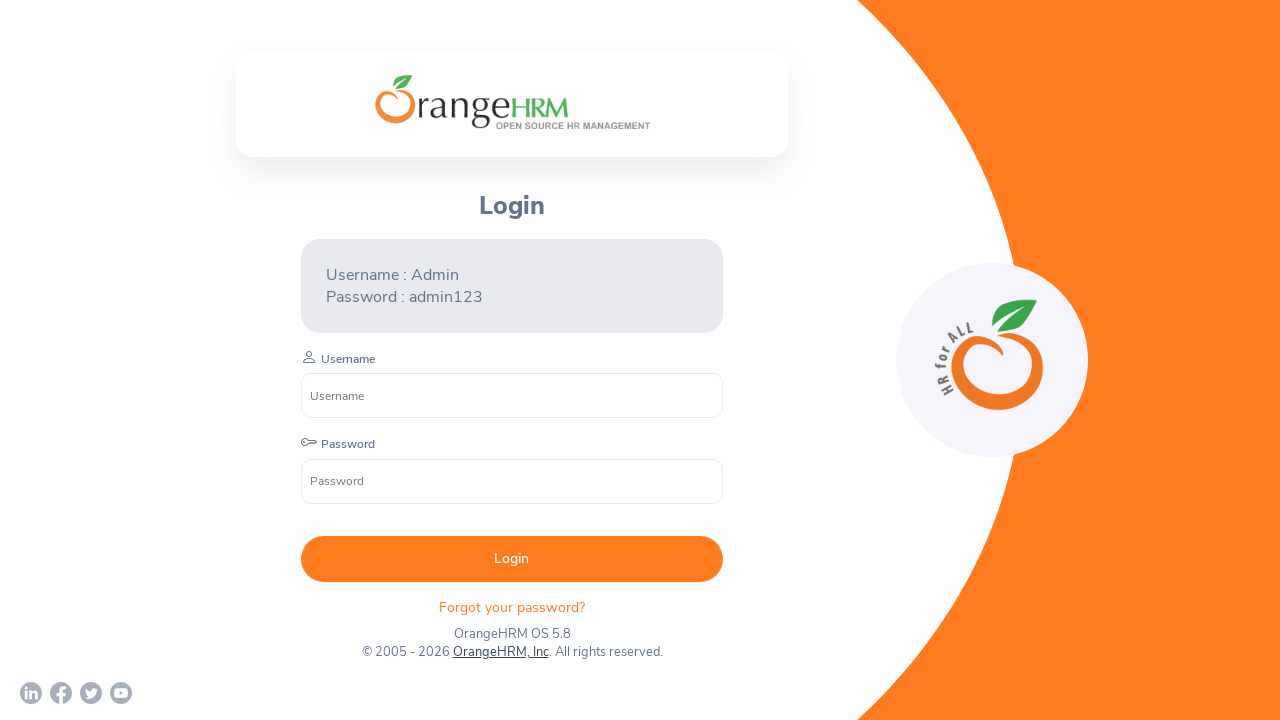

Simulated right mouse button click at coordinates (100, 100) at (100, 100)
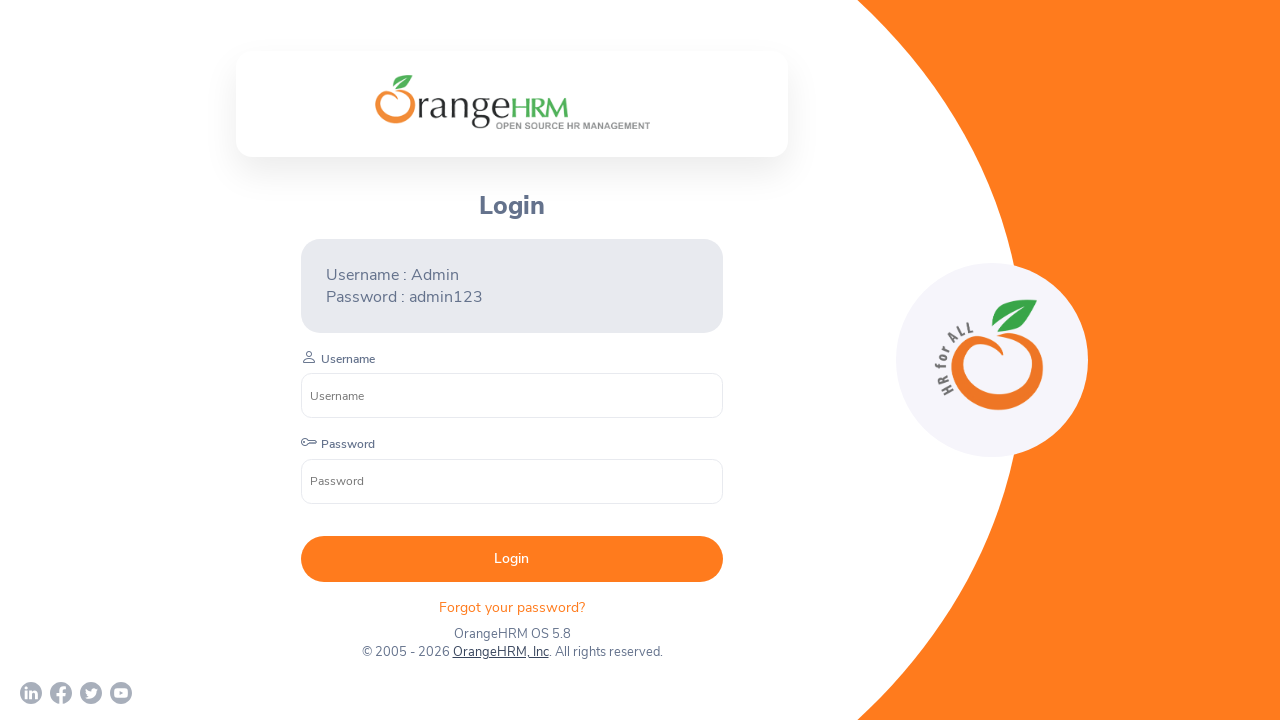

Waited 5 seconds to observe mouse button click actions
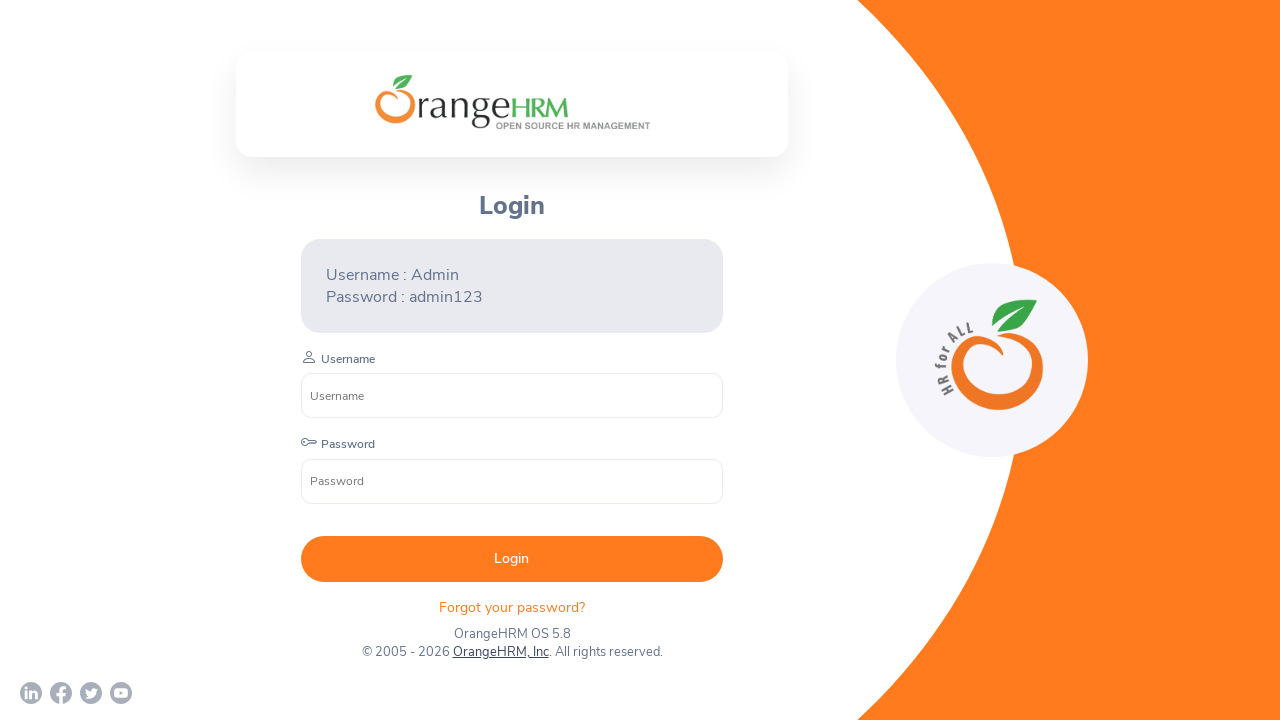

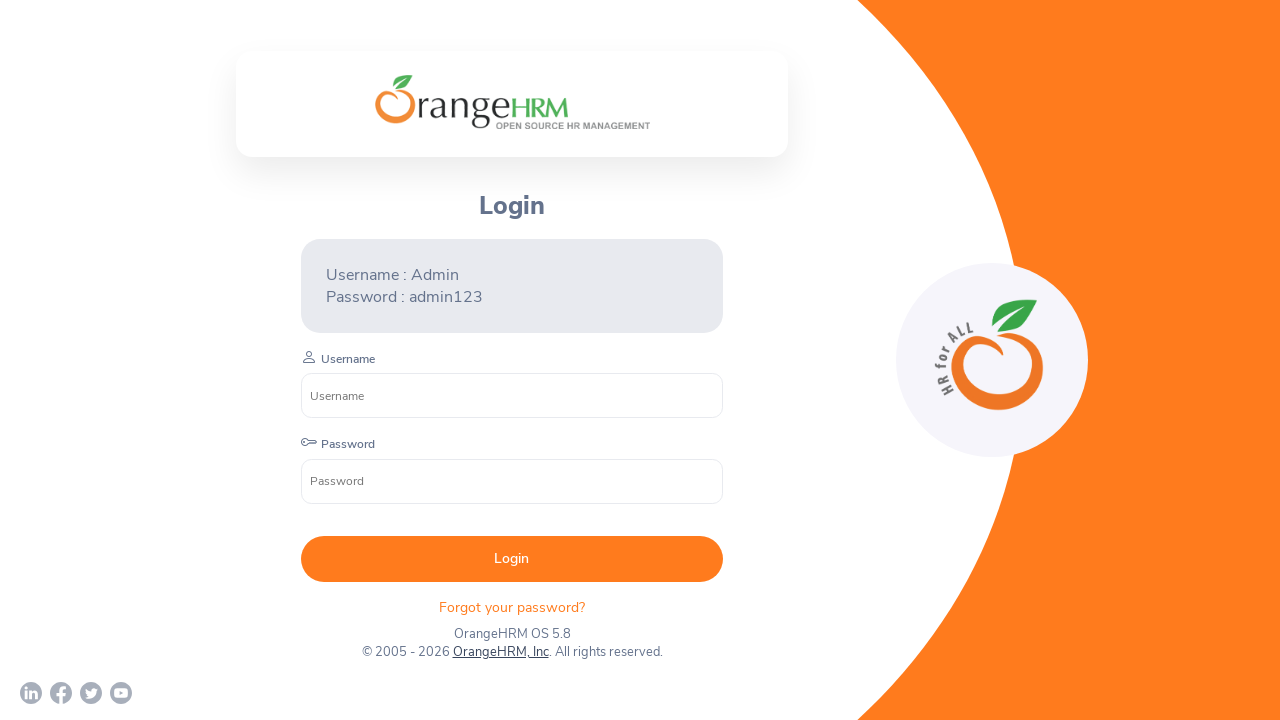